Navigates to Internshala internship listings page, closes popup if present, and scrolls to load all internships

Starting URL: https://internshala.com/internships/android-app-development-internships

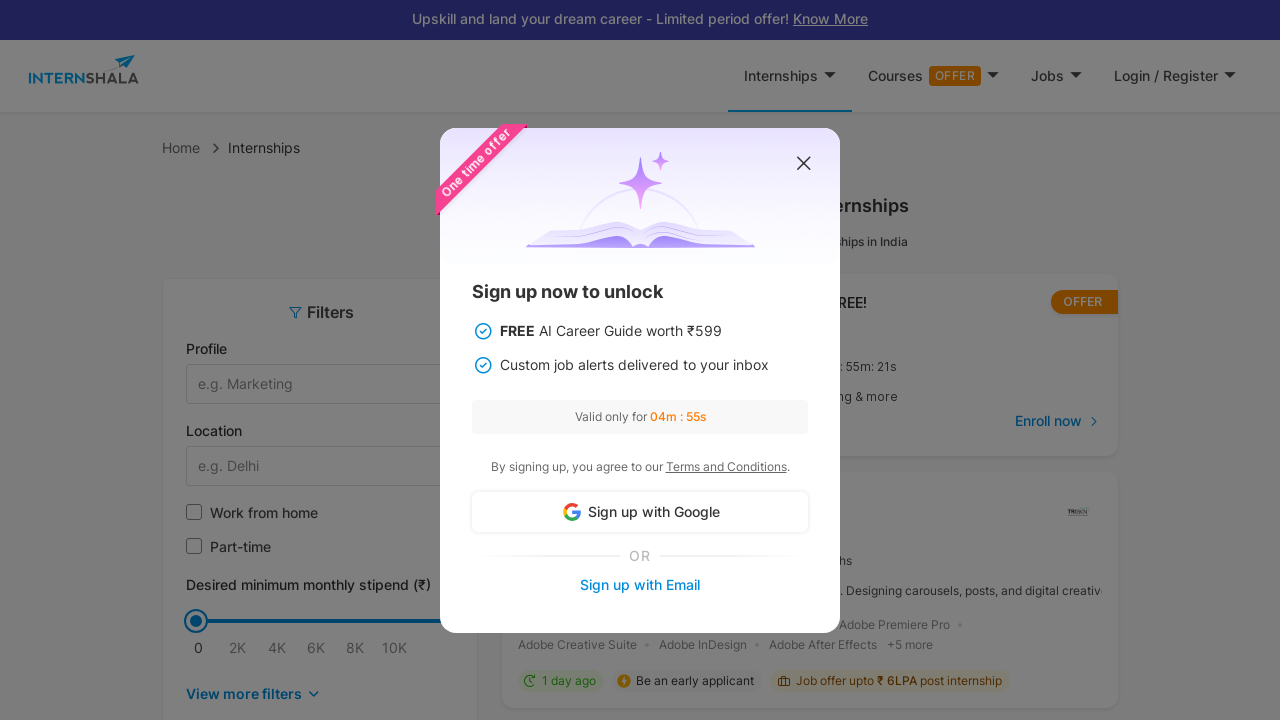

Closed popup if present at (804, 164) on #close_popup
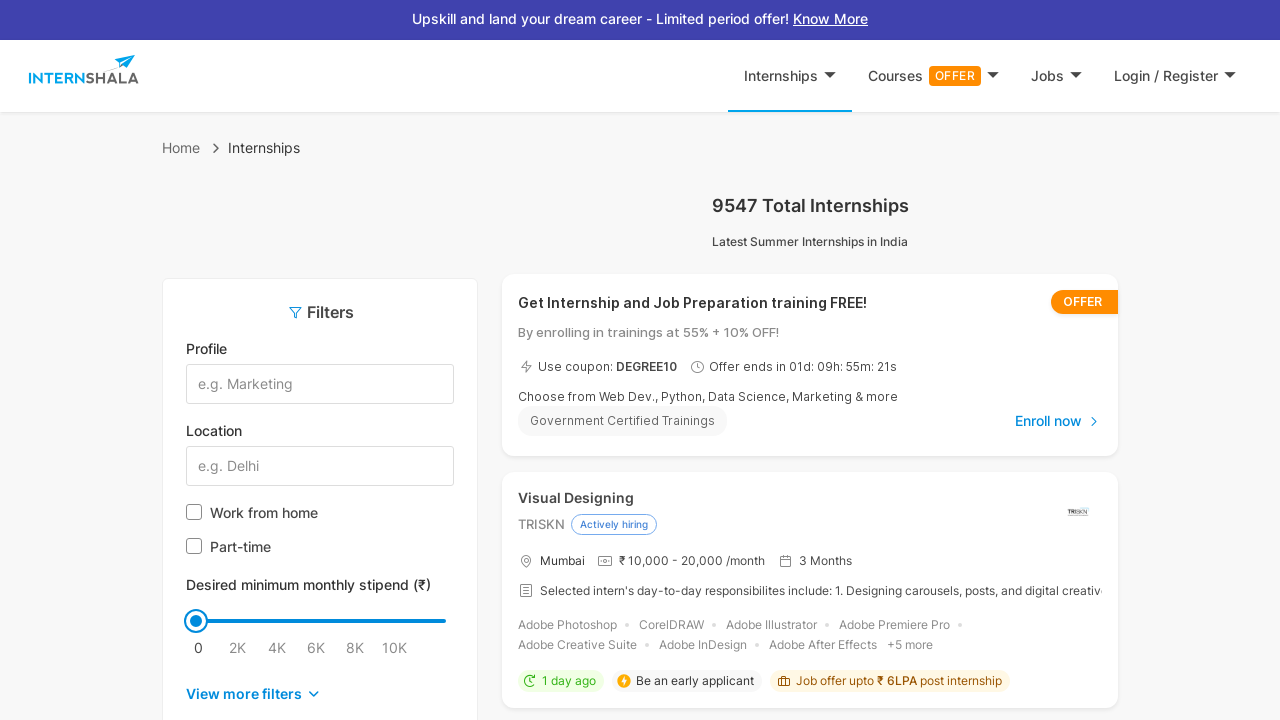

Evaluated initial page scroll height
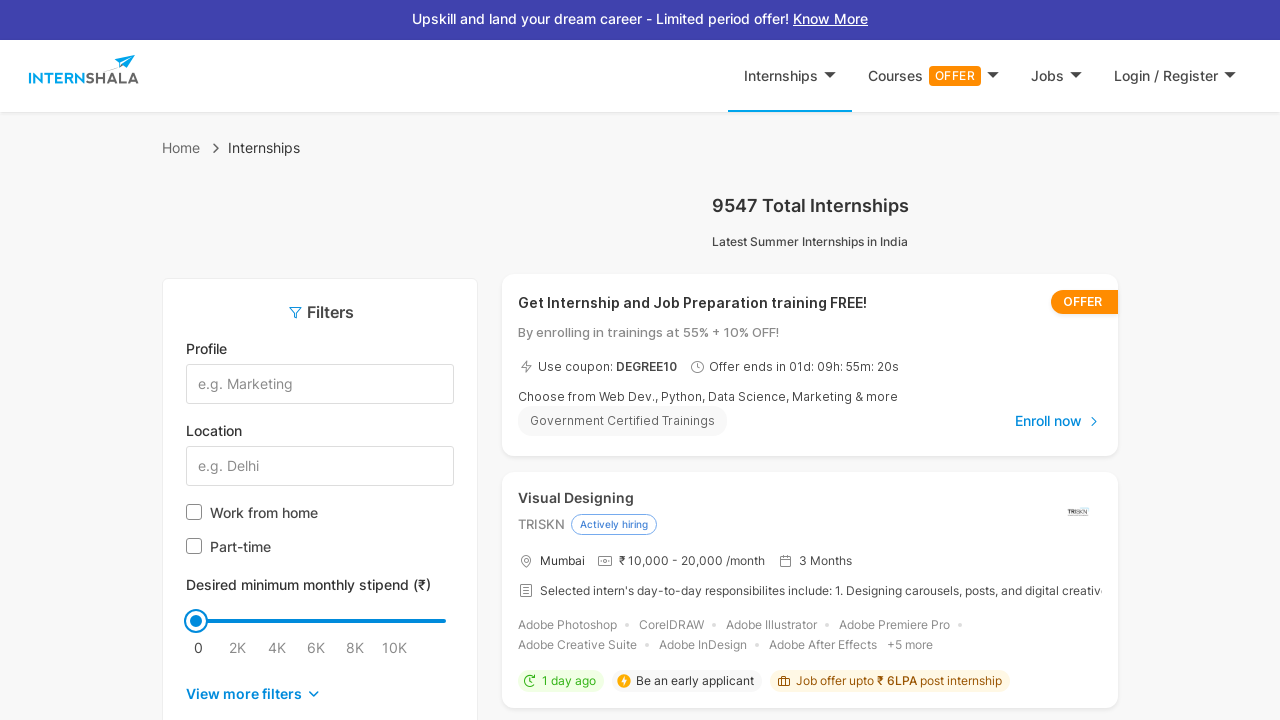

Scrolled to bottom of page to load more internships
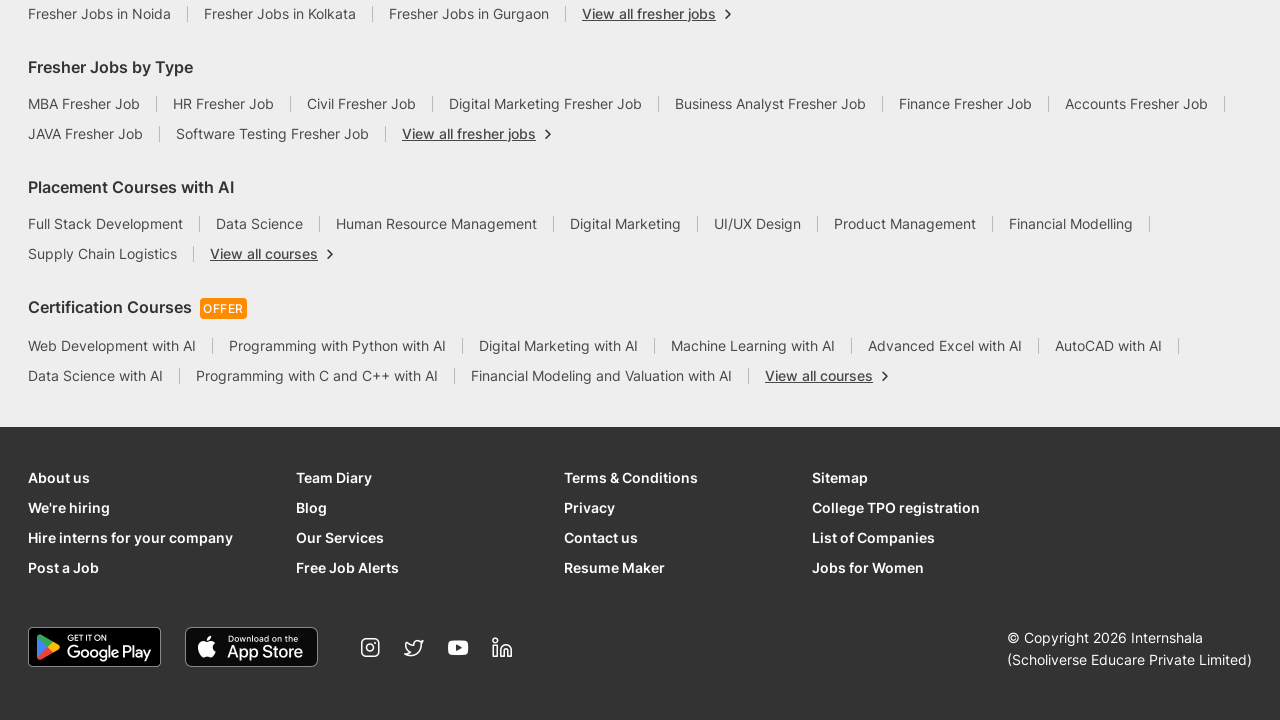

Waited 2 seconds for internships to load
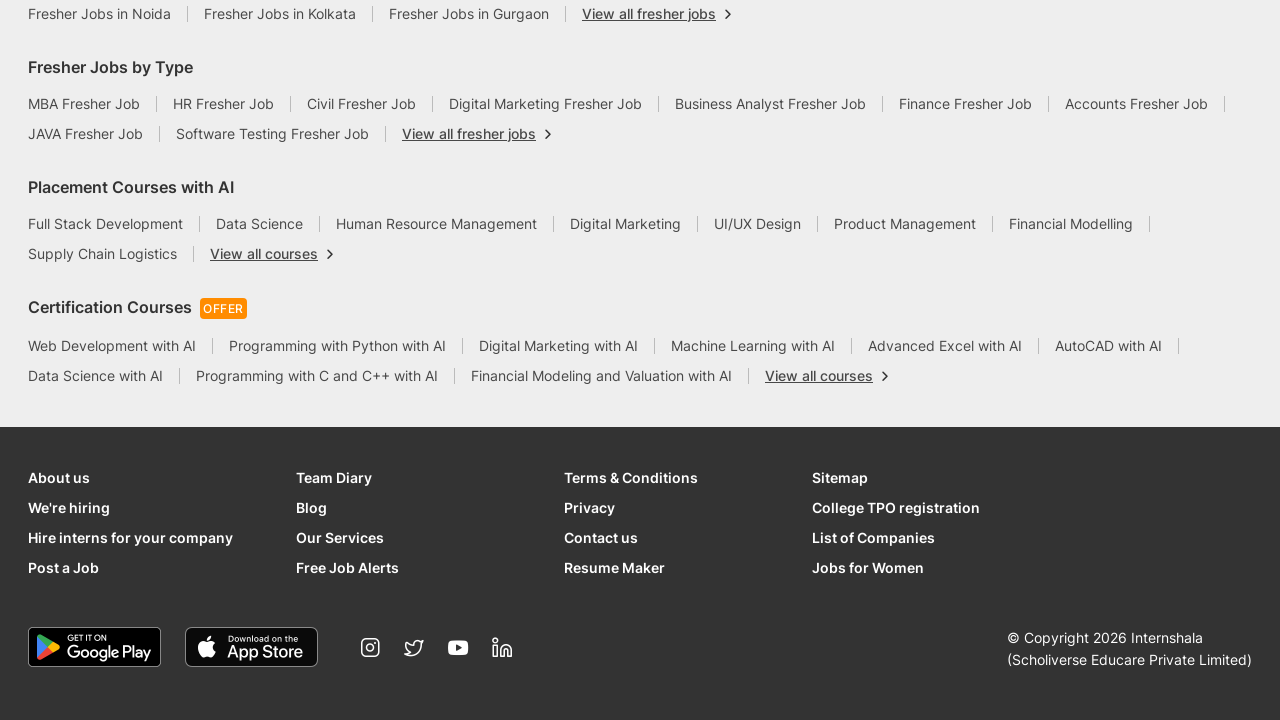

Evaluated new page scroll height to check if more content loaded
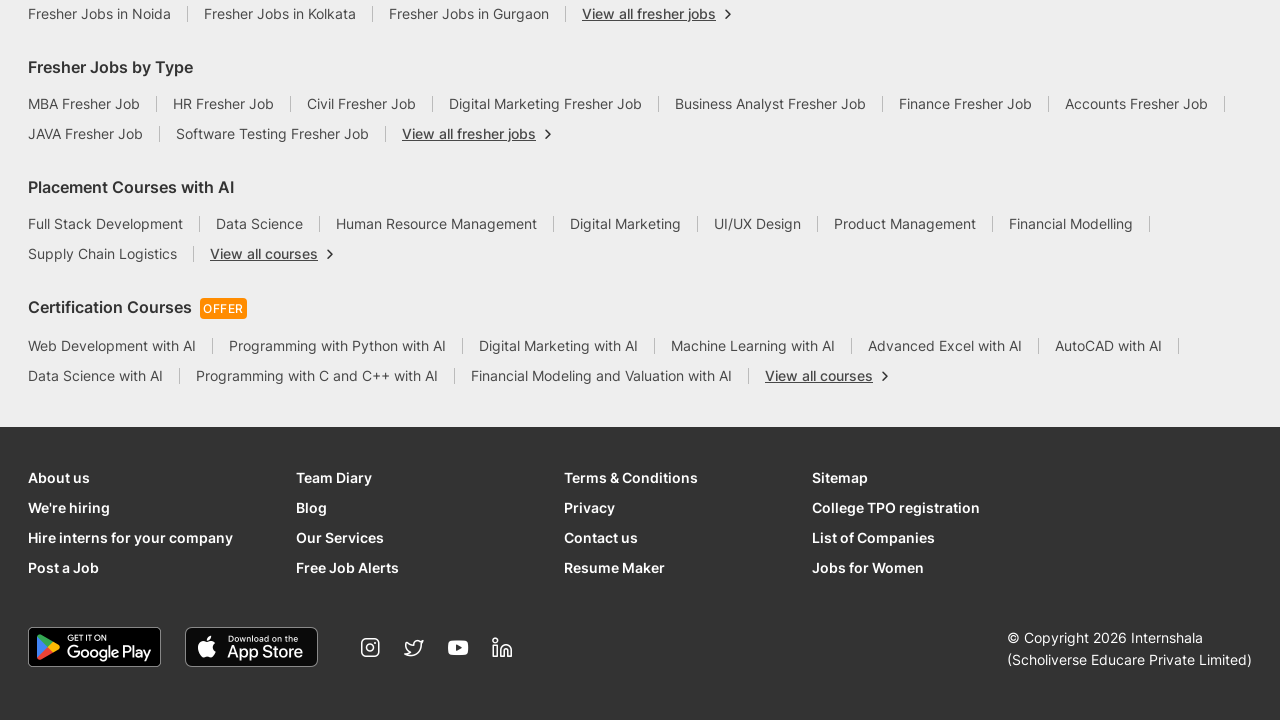

Scrolled to bottom of page to load more internships
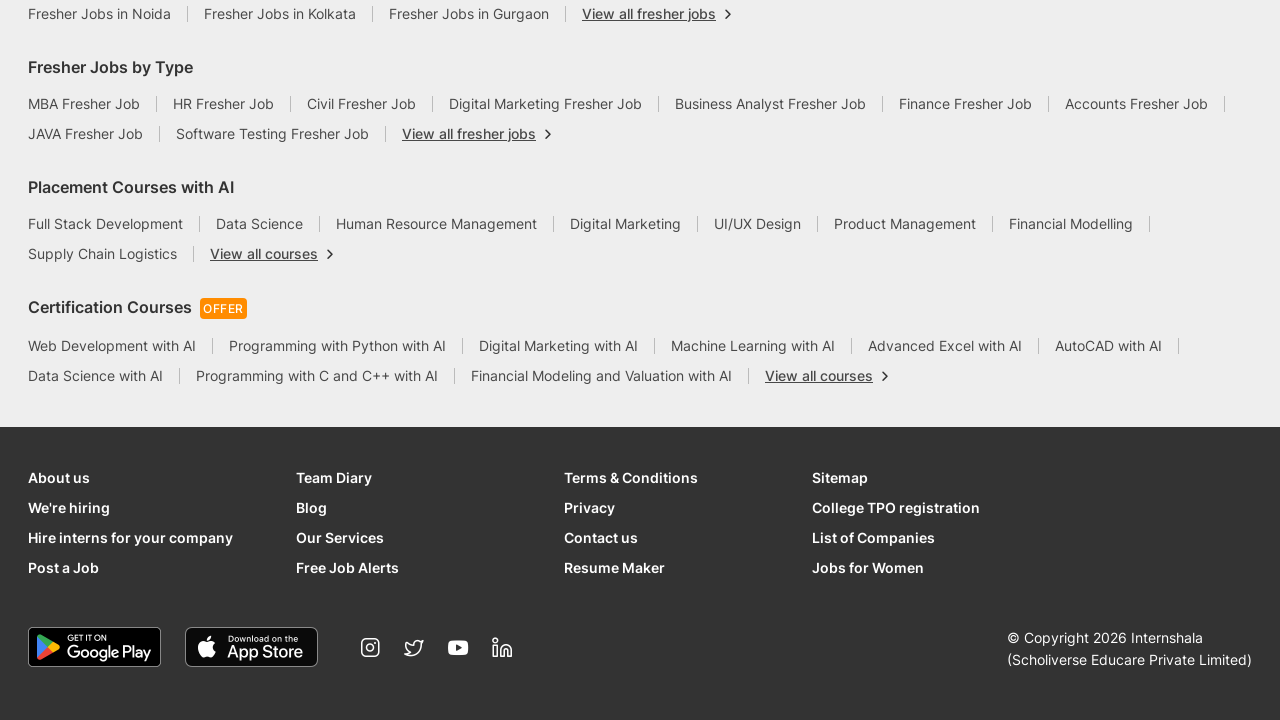

Waited 2 seconds for internships to load
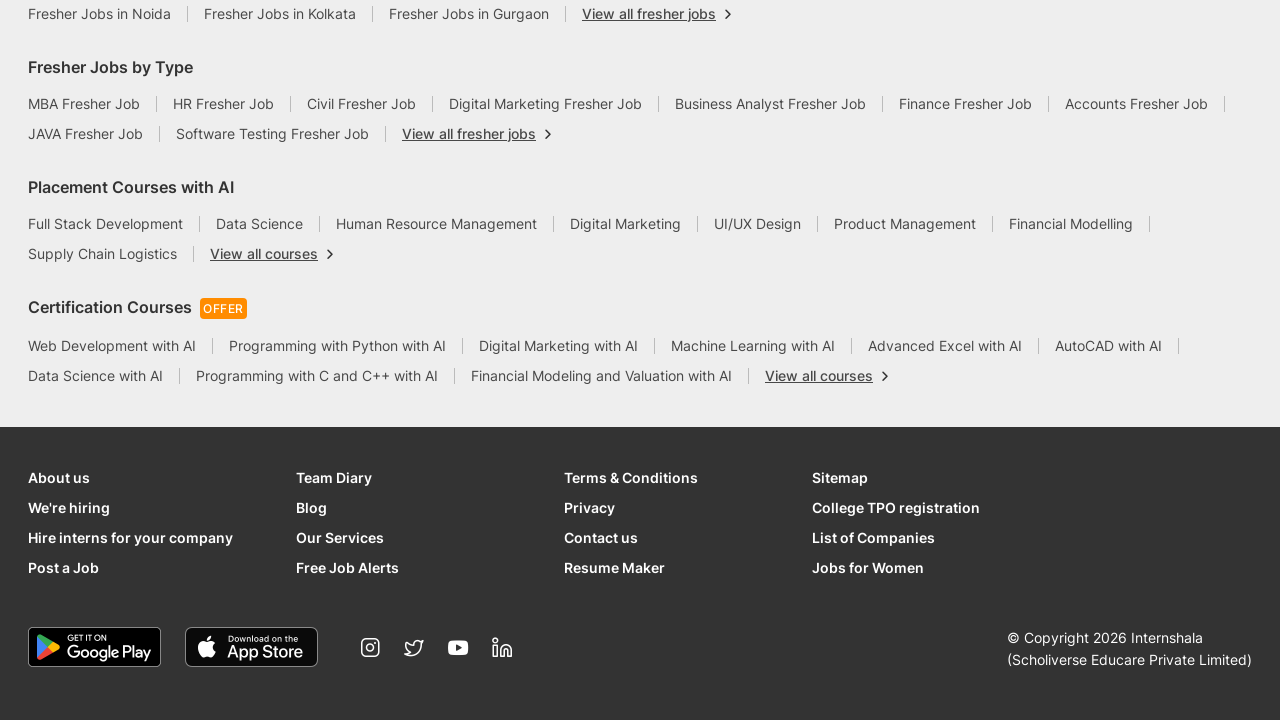

Evaluated new page scroll height to check if more content loaded
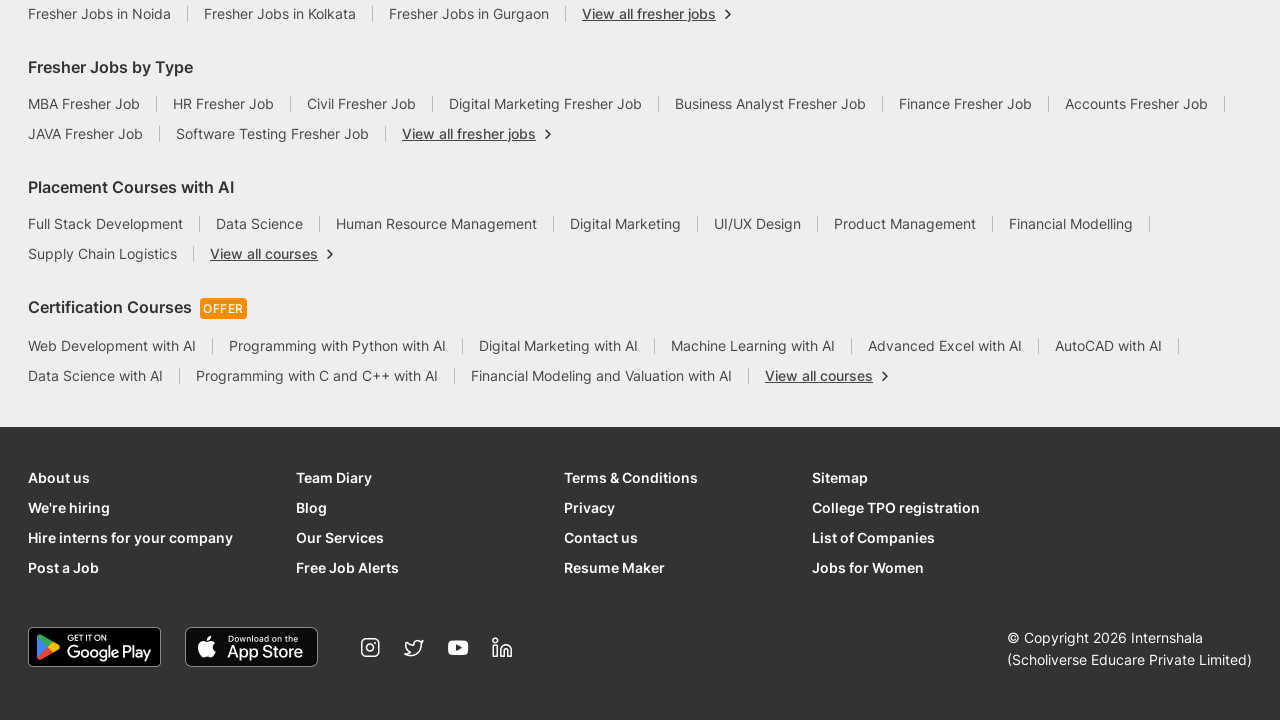

Reached bottom of internship listings - no more content to load
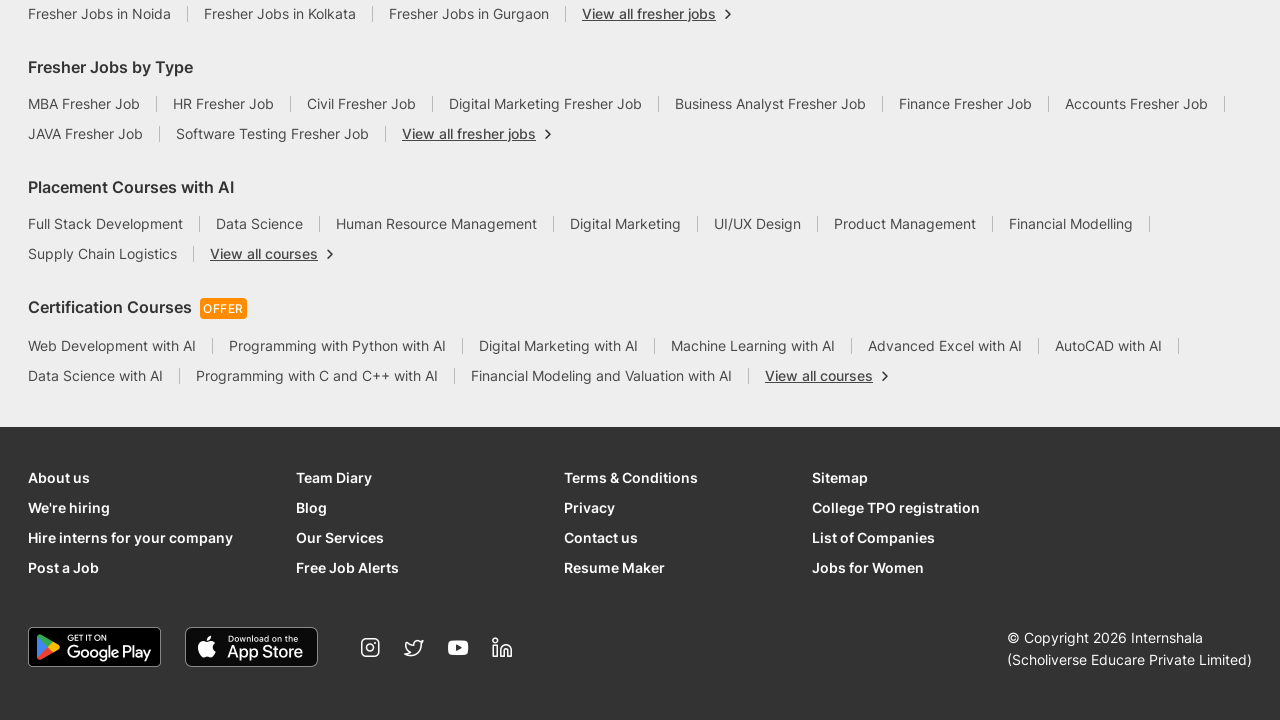

Confirmed internship listing links are visible on page
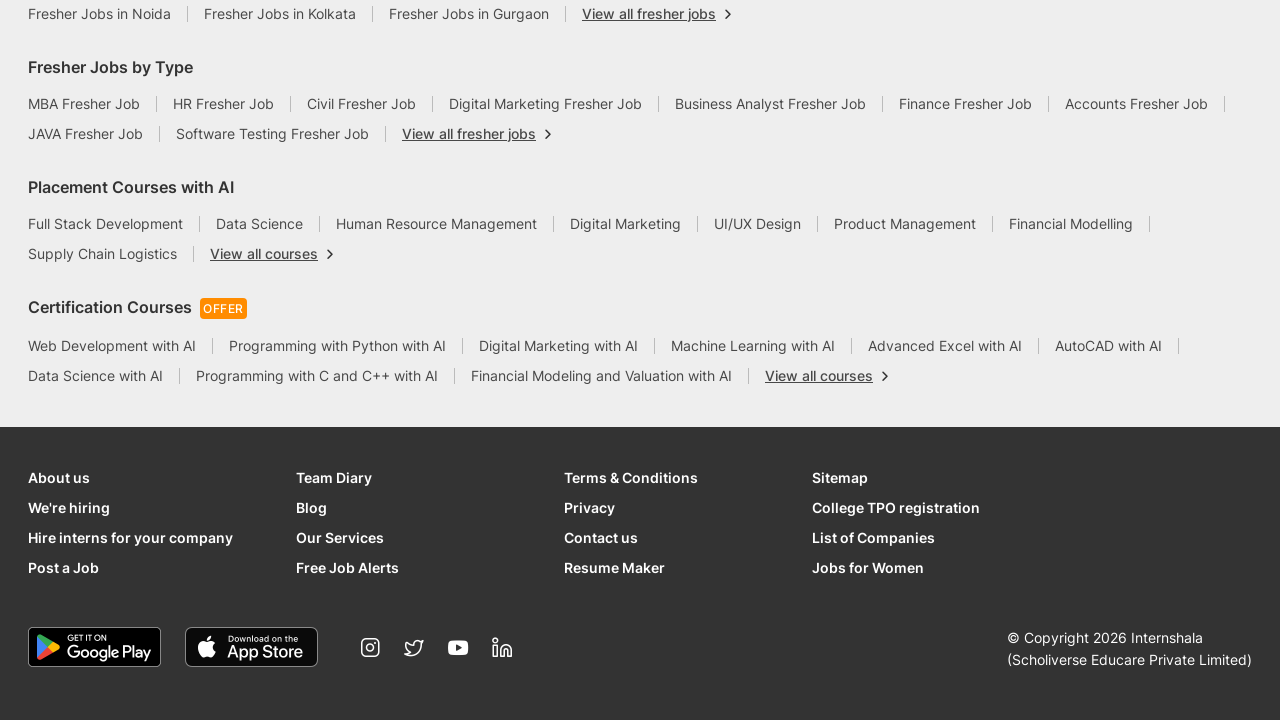

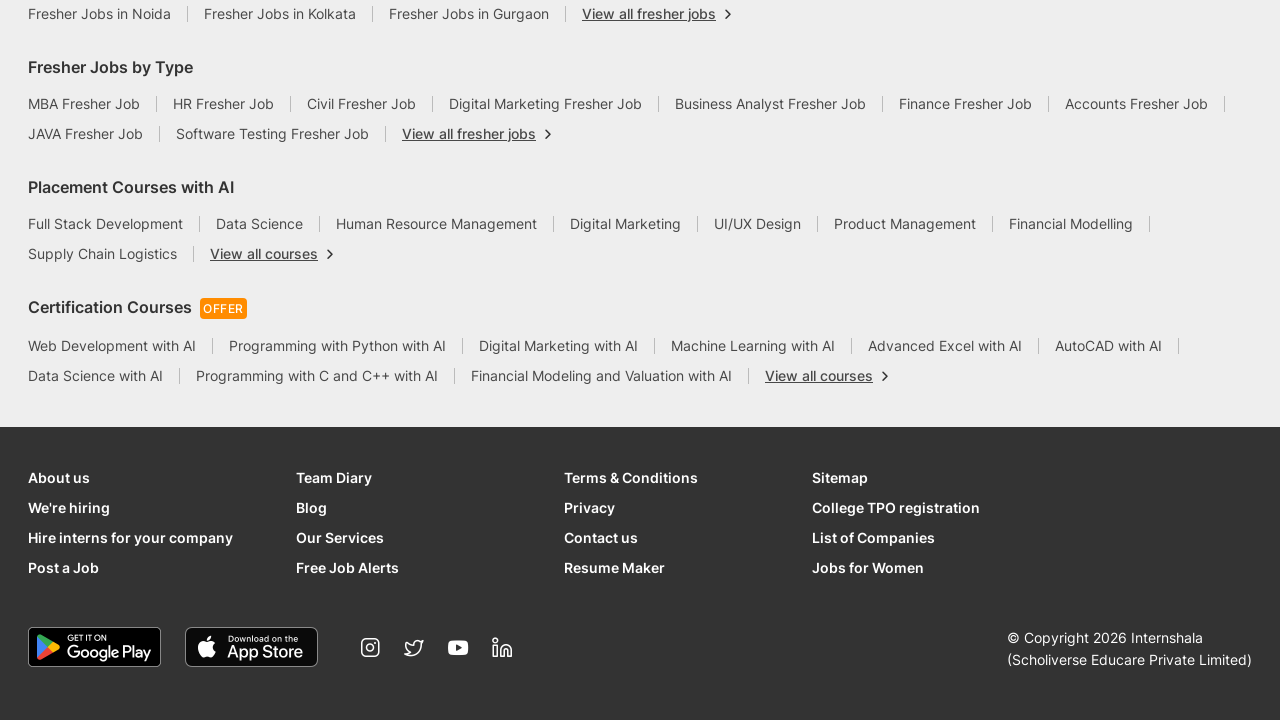